Tests browser window handling by clicking a button that opens a new tab, then switching between windows and verifying content in the new tab

Starting URL: https://demoqa.com/browser-windows

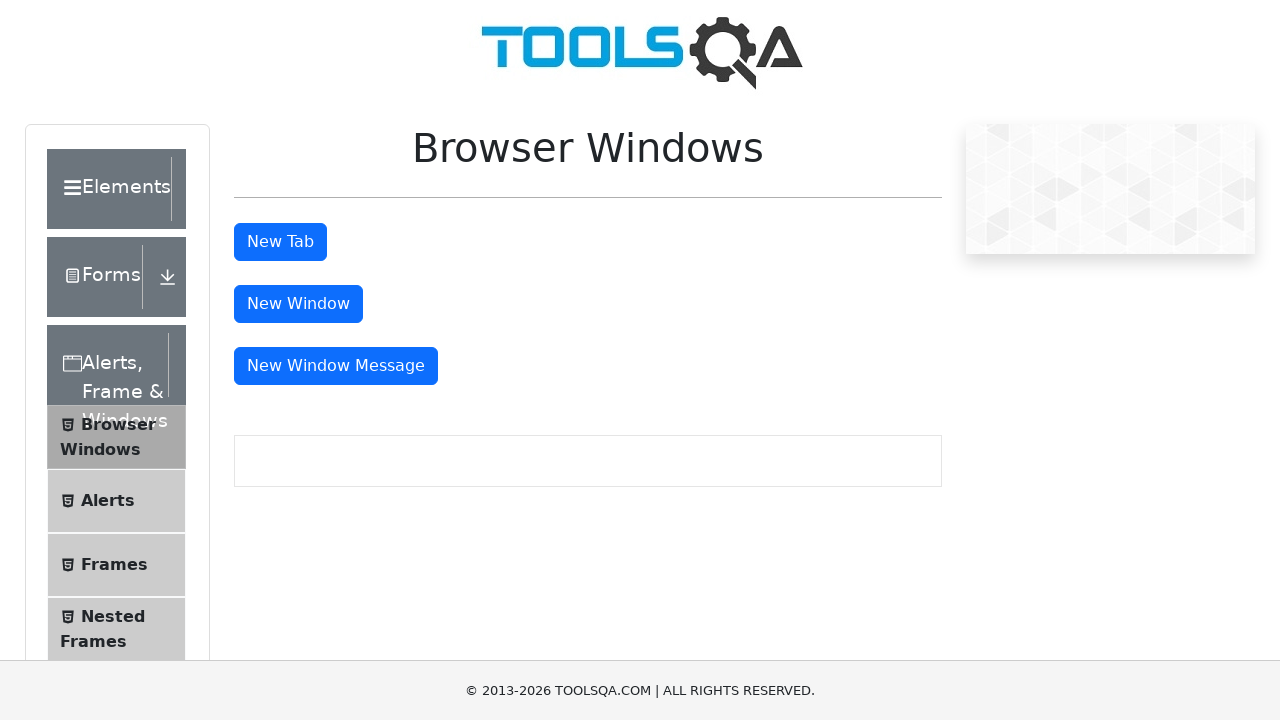

Clicked 'New Tab' button to open a new browser tab at (280, 242) on #tabButton
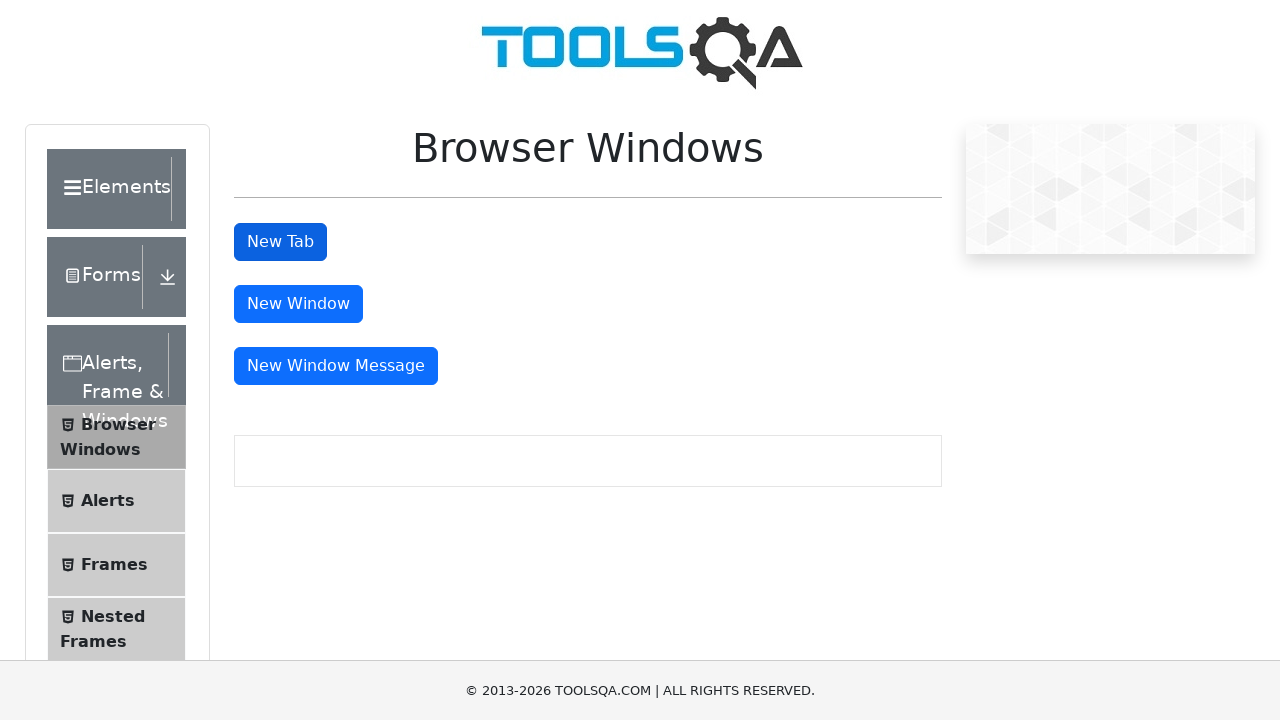

Clicked 'New Tab' button again and captured new page at (280, 242) on #tabButton
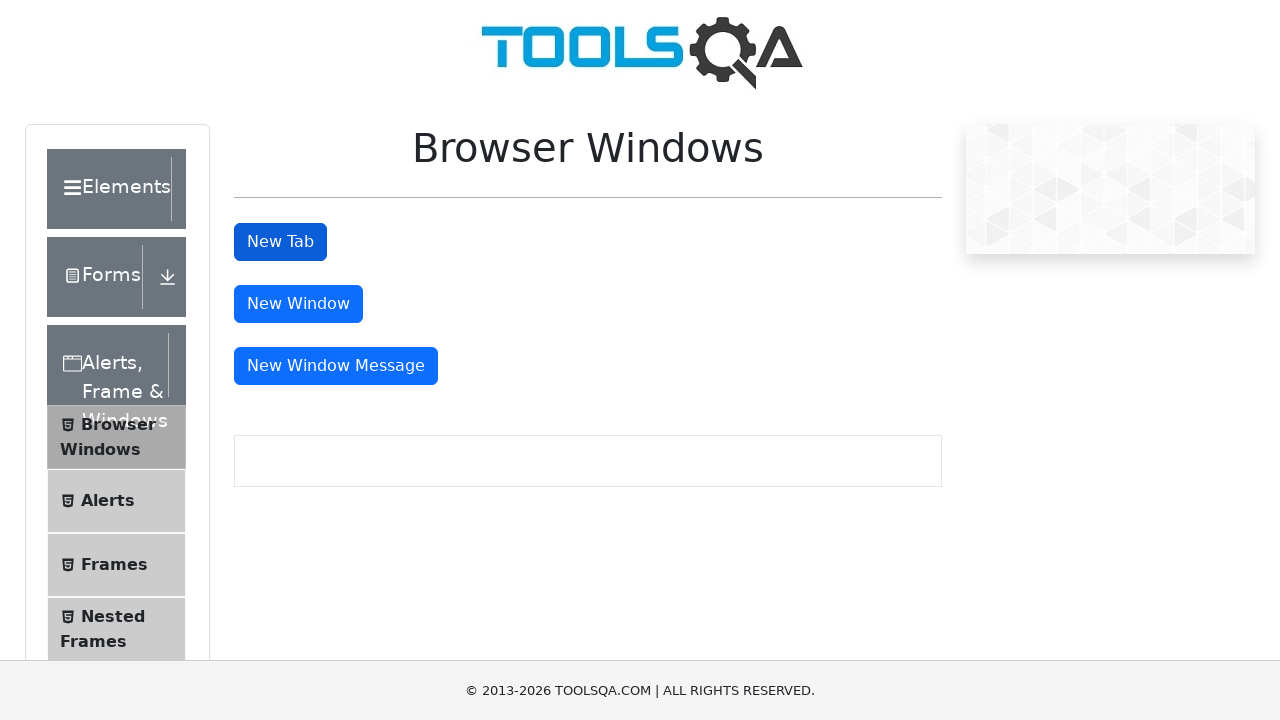

New tab opened and assigned to new_page variable
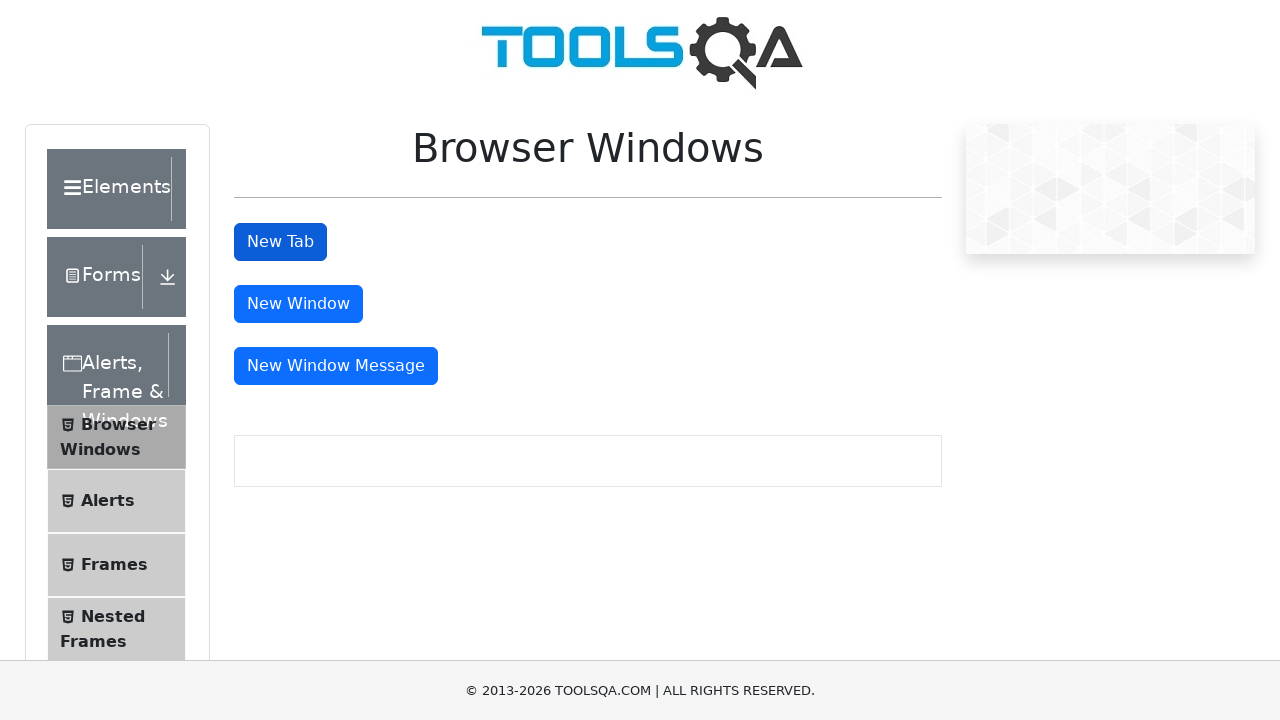

New tab page fully loaded
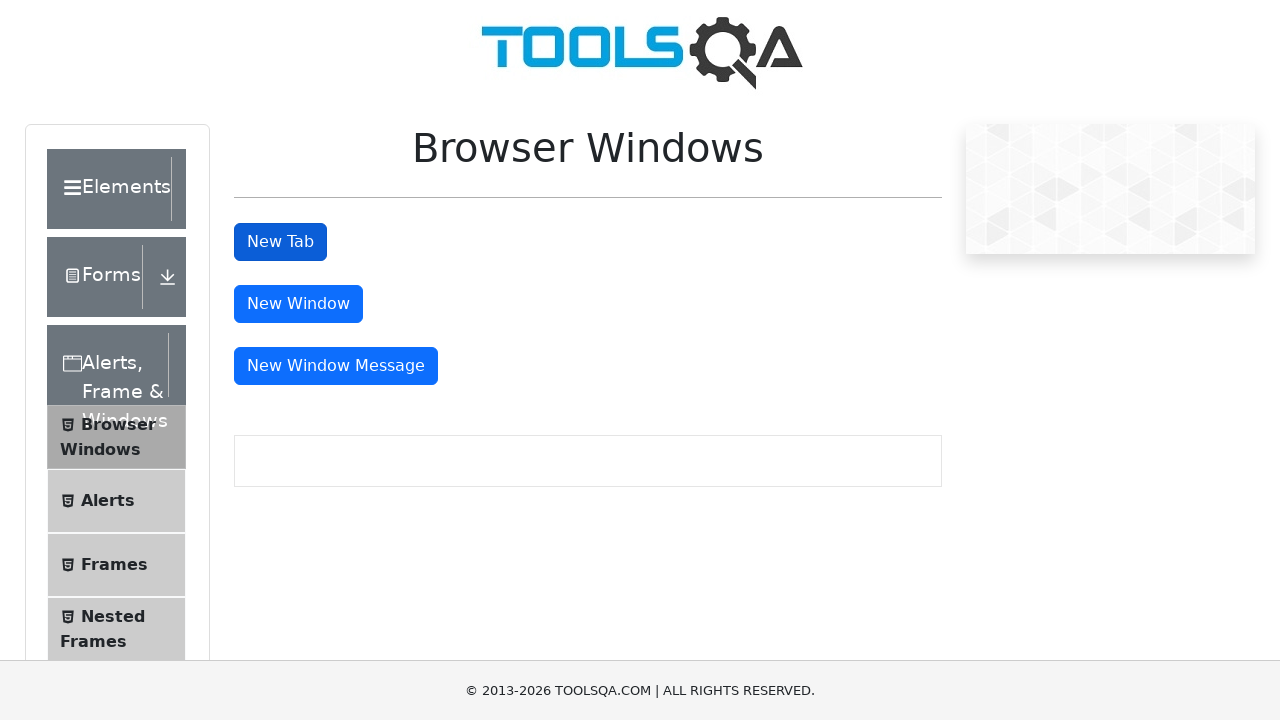

Sample heading element found in new tab
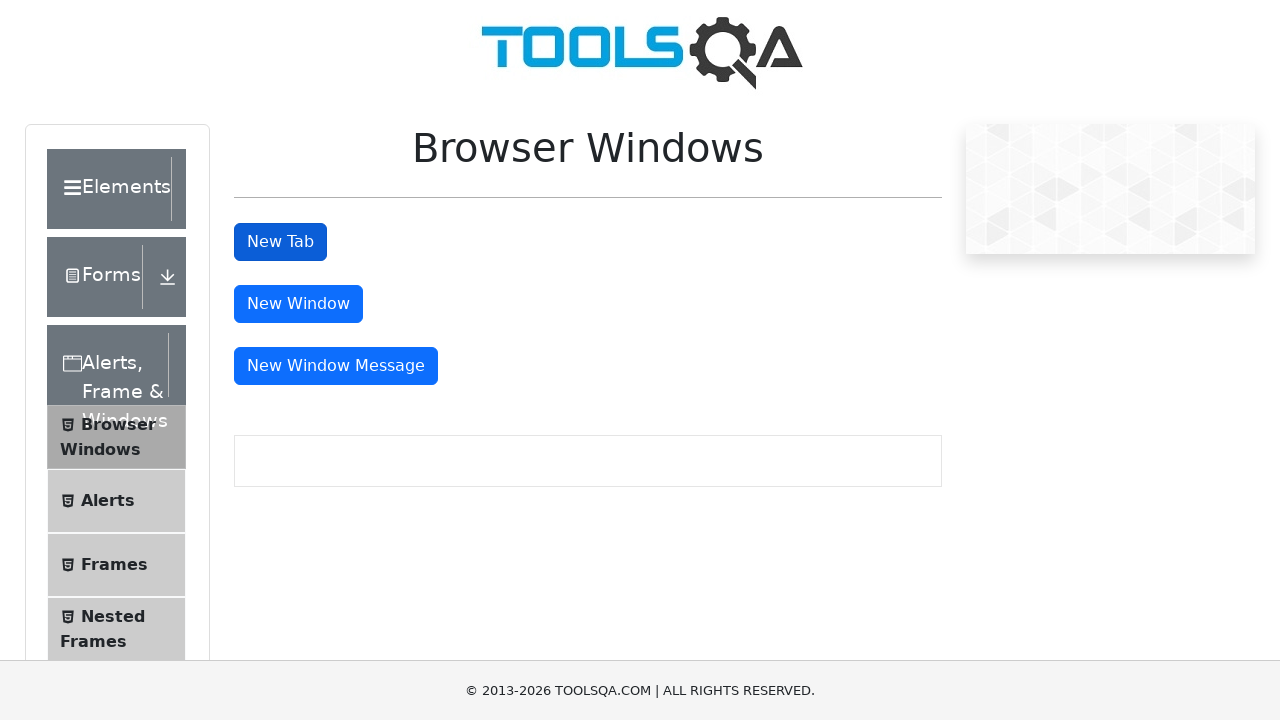

Retrieved heading text from new tab: 'This is a sample page'
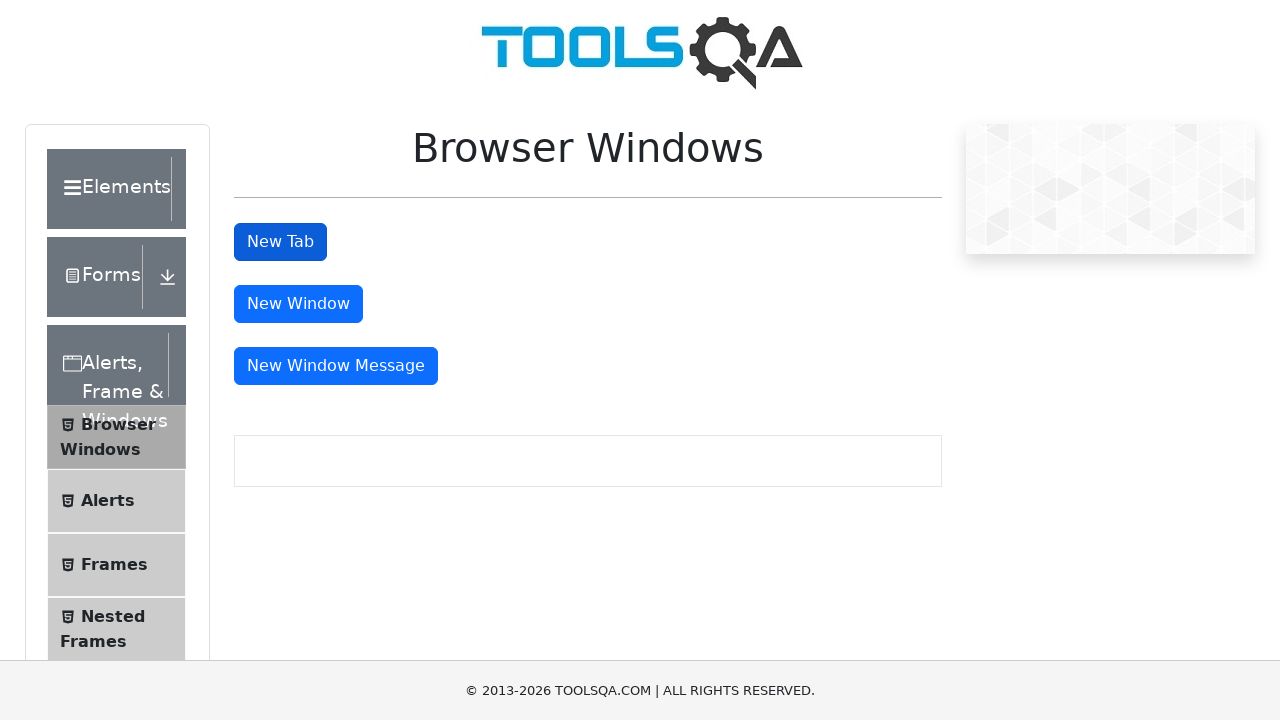

Closed the new tab
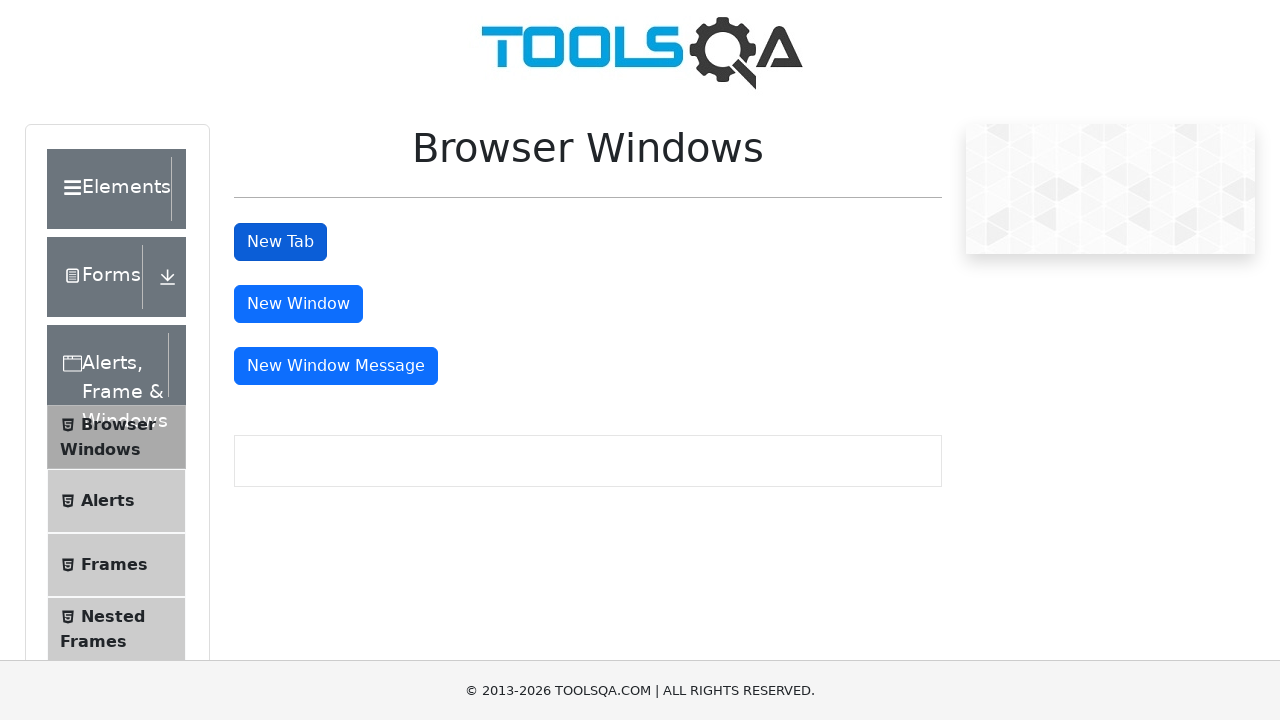

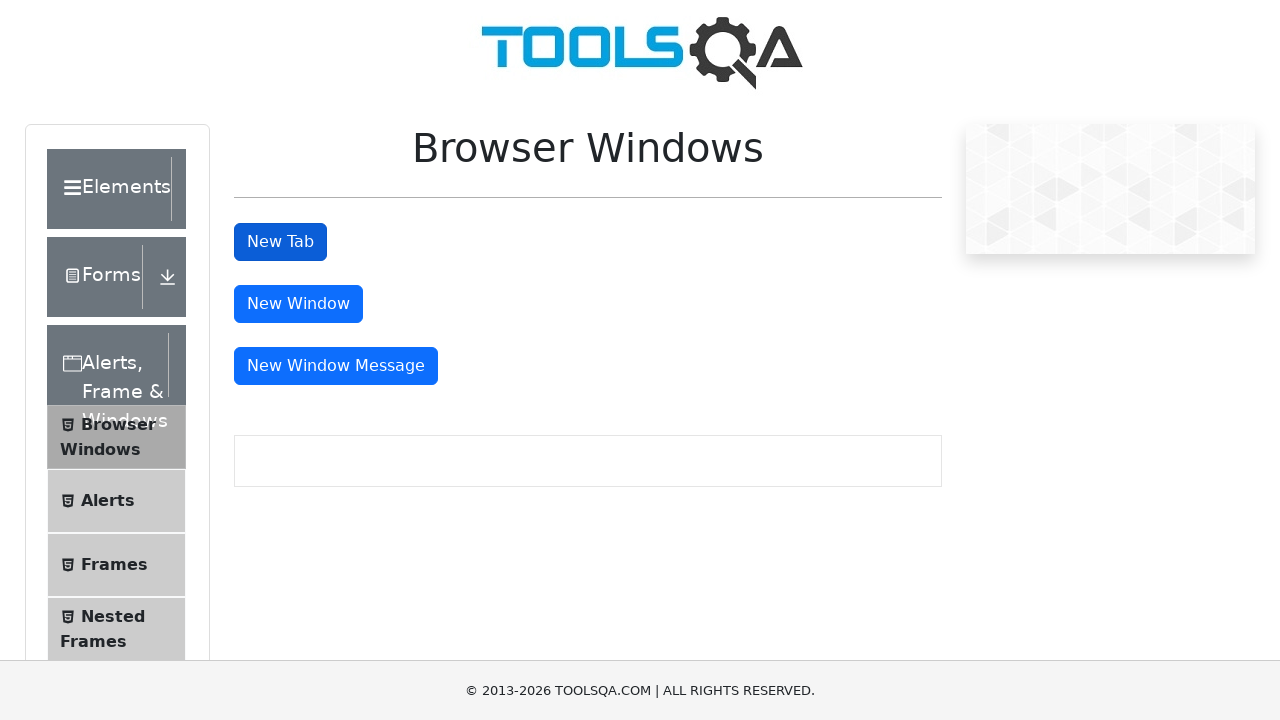